Navigates to automation exercise website, verifies link count, clicks on Products link, and checks if special offer element is displayed

Starting URL: https://www.automationexercise.com/

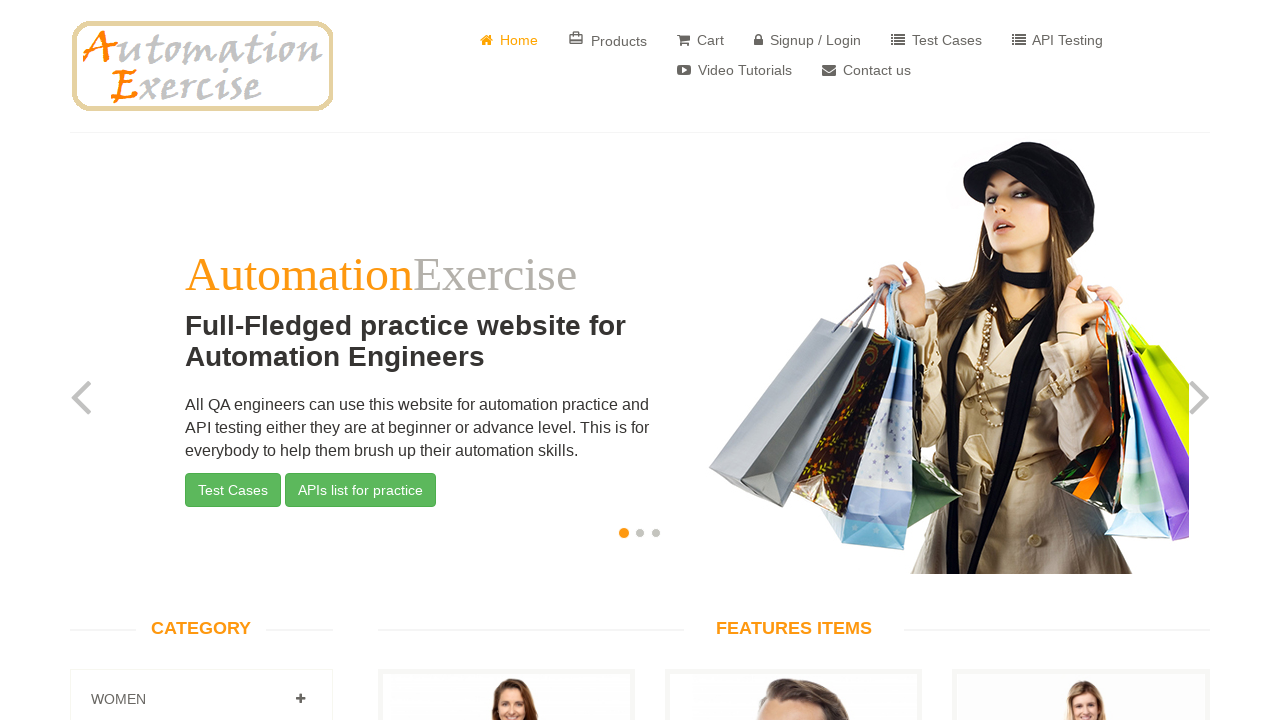

Retrieved all links from the page
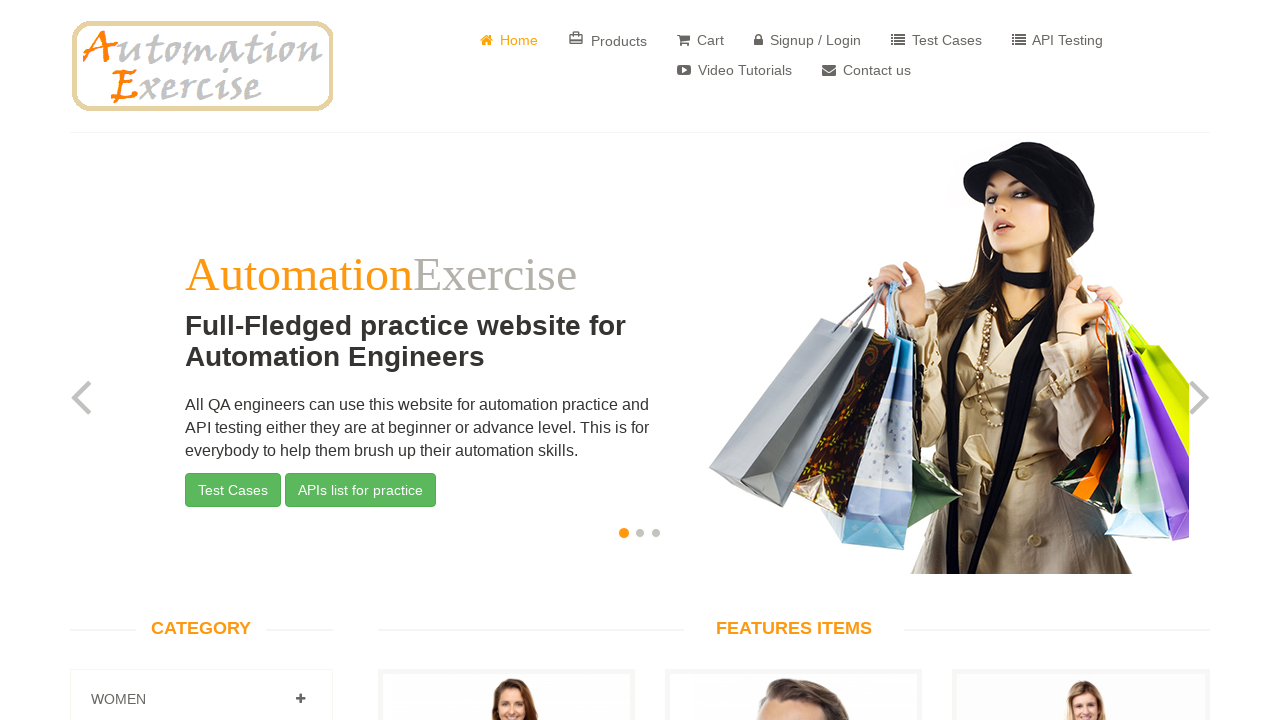

Verified link count is 147
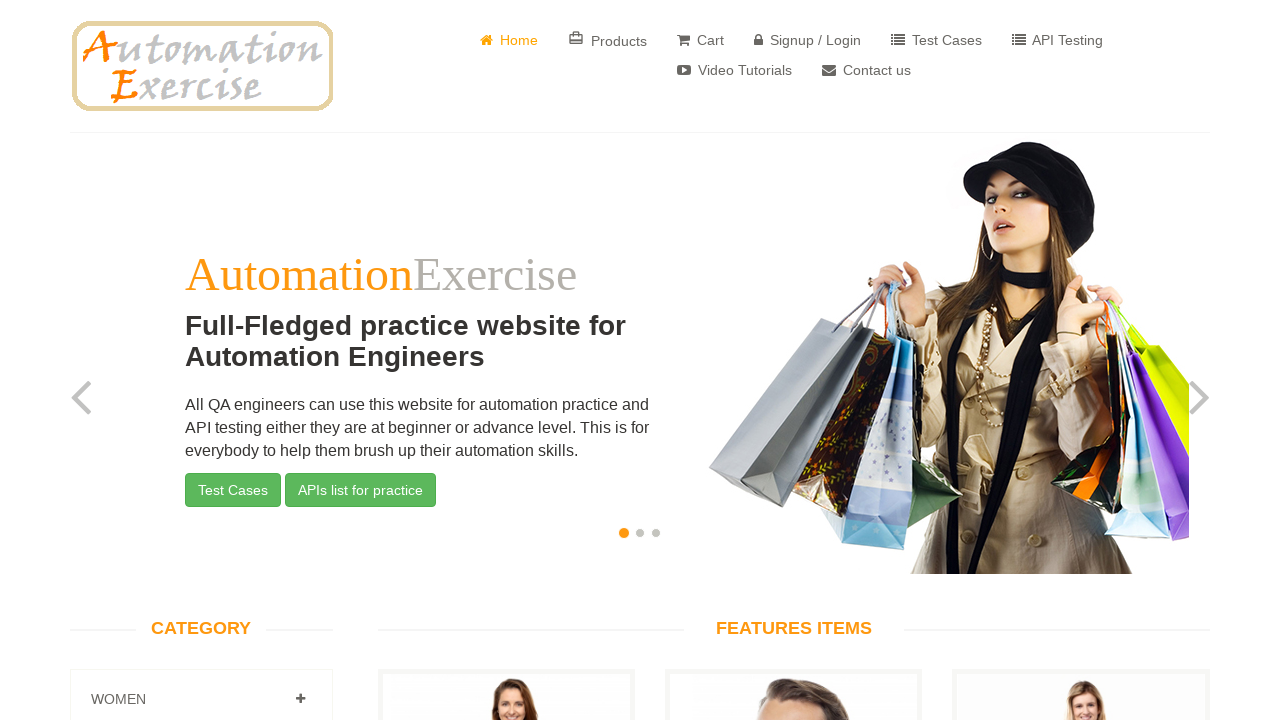

Clicked on Products link at (608, 40) on a:has-text('Products')
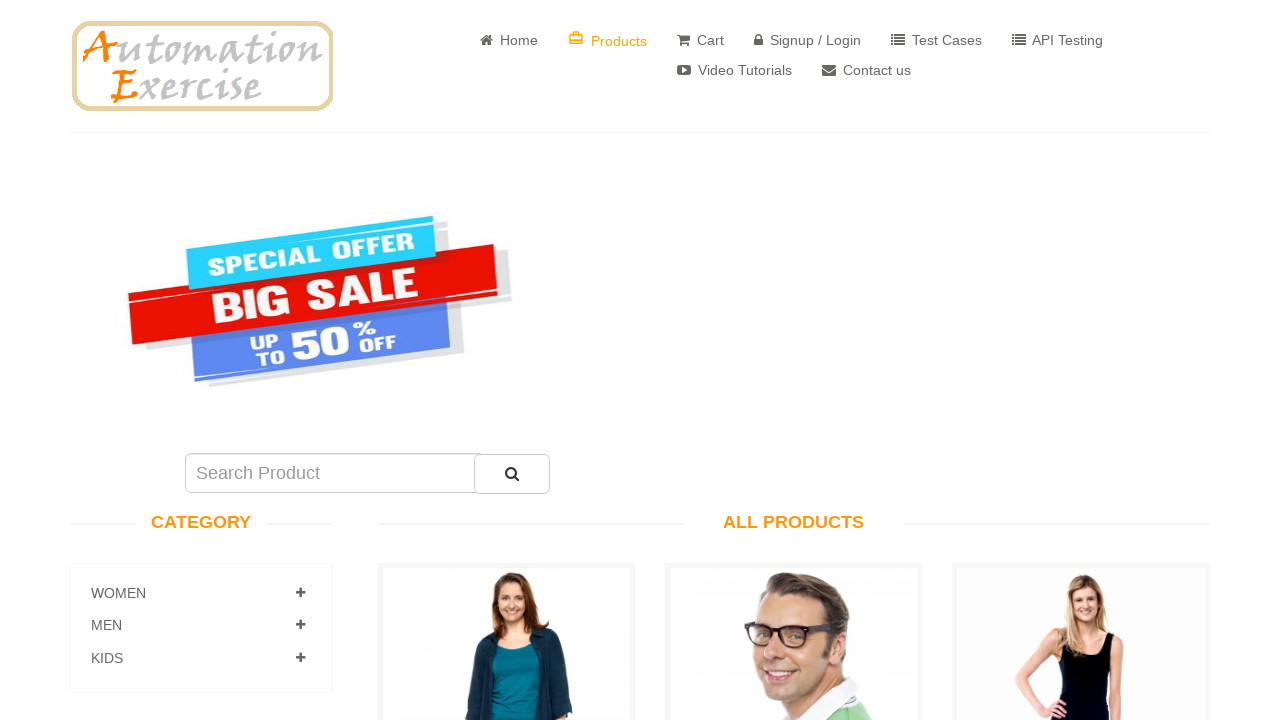

Located special offer element
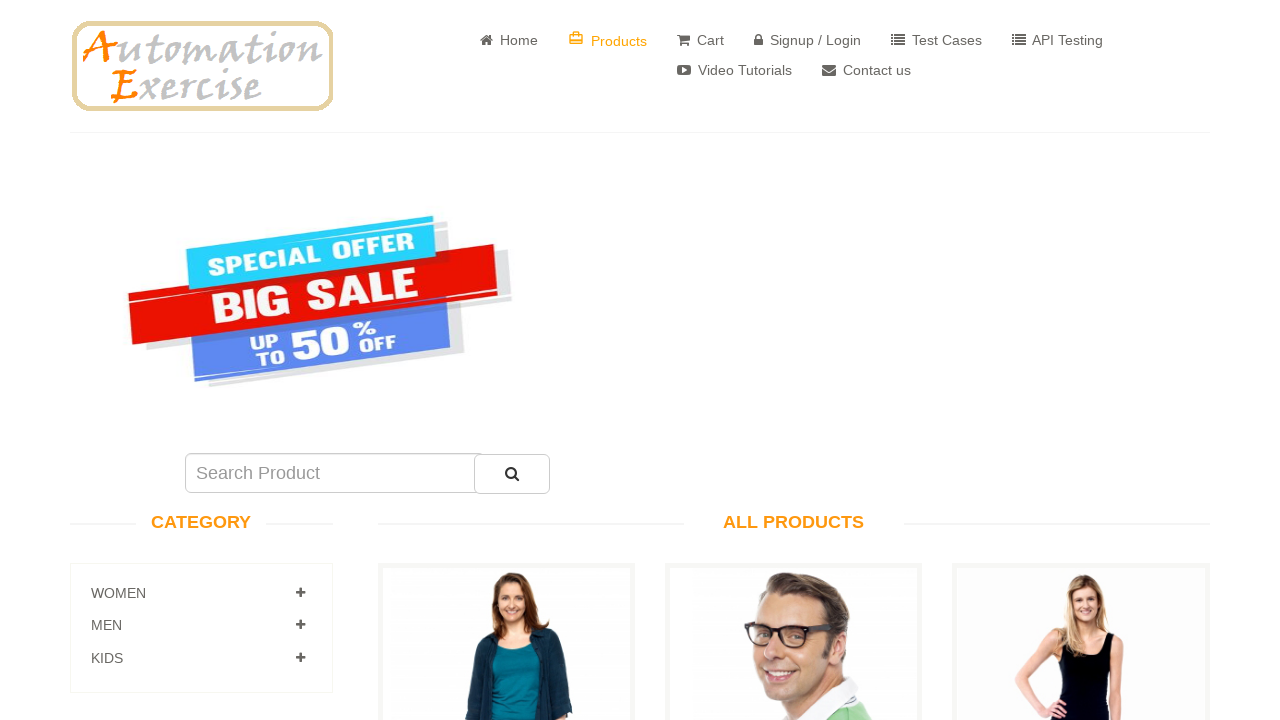

Special offer element became visible
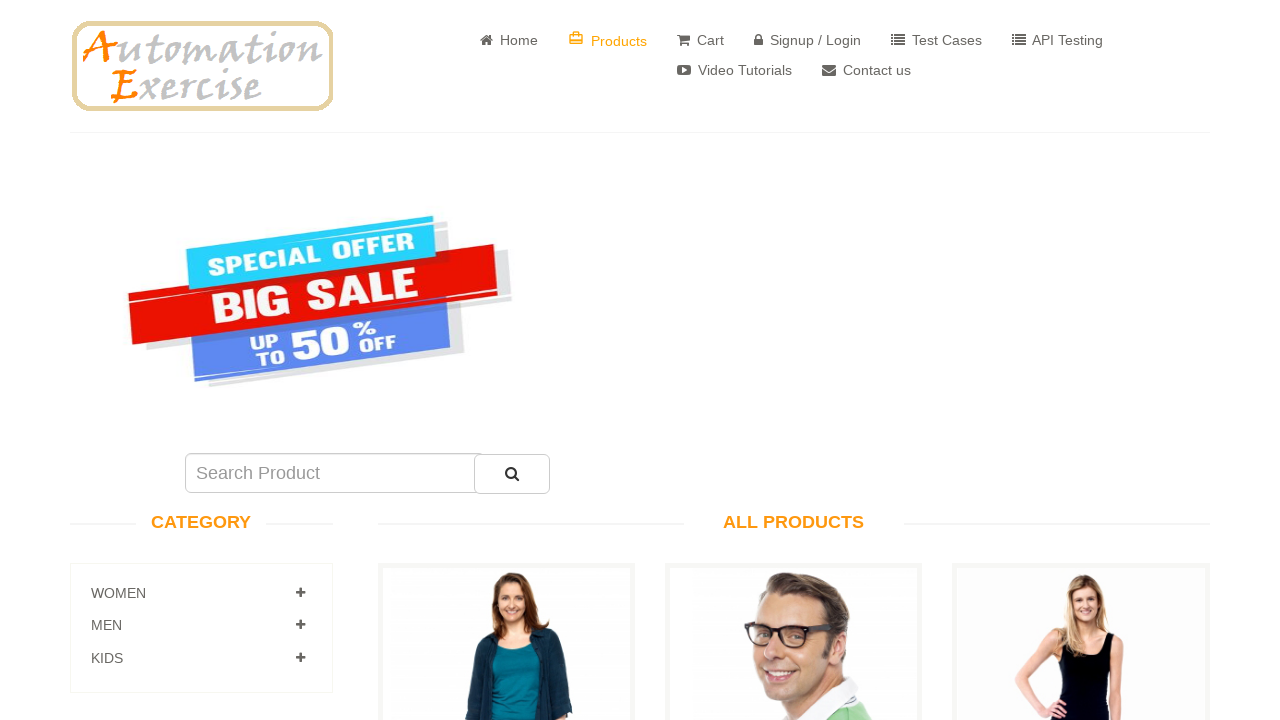

Verified special offer element is visible
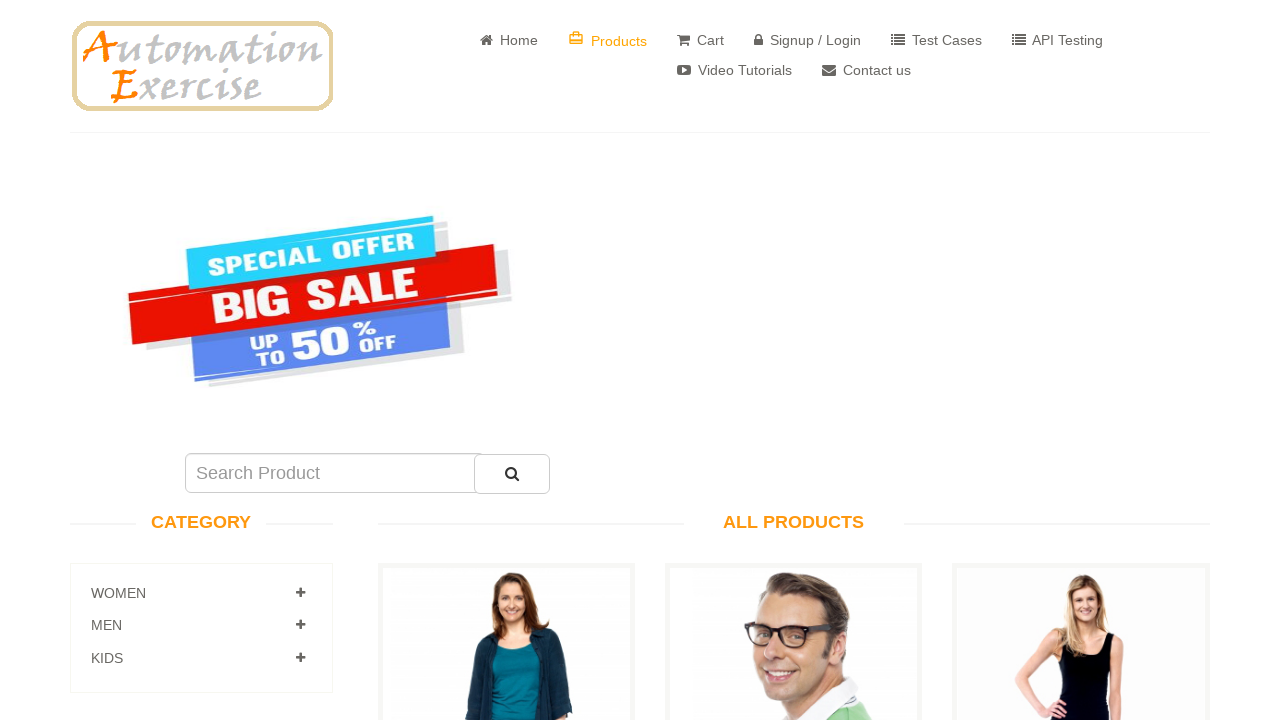

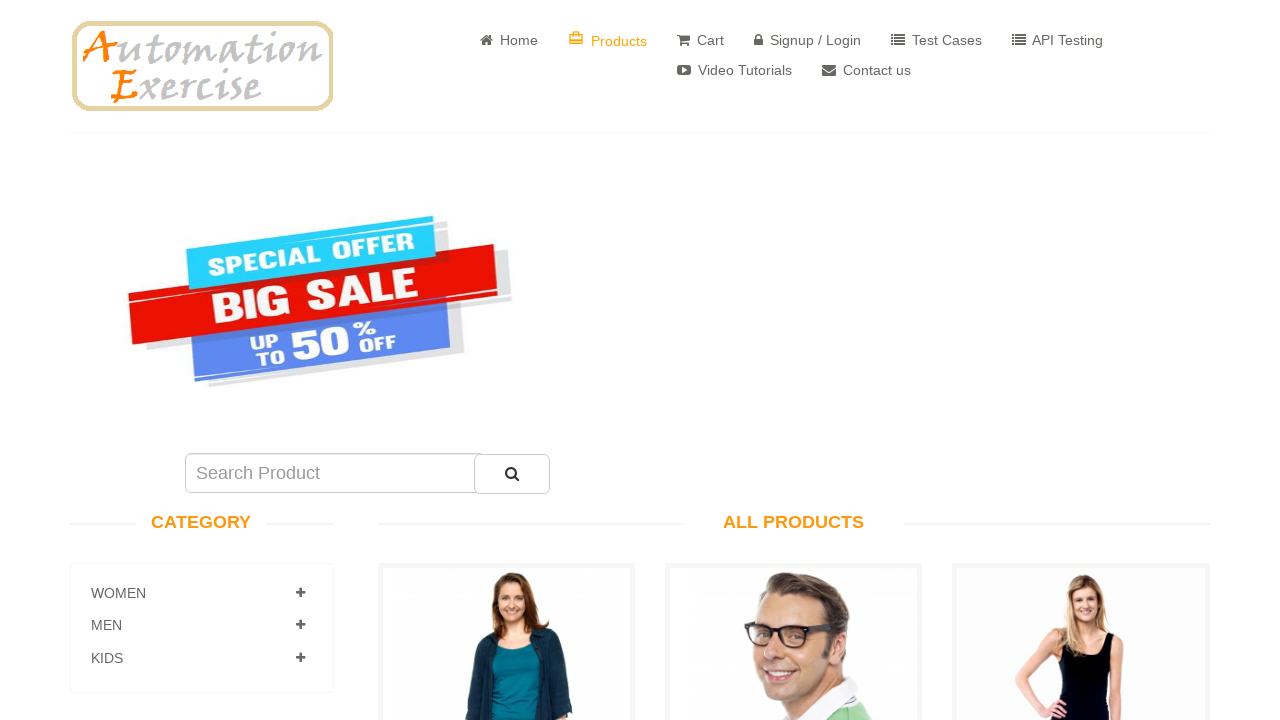